Tests entering text into an input field on the inputs page

Starting URL: https://the-internet.herokuapp.com/inputs

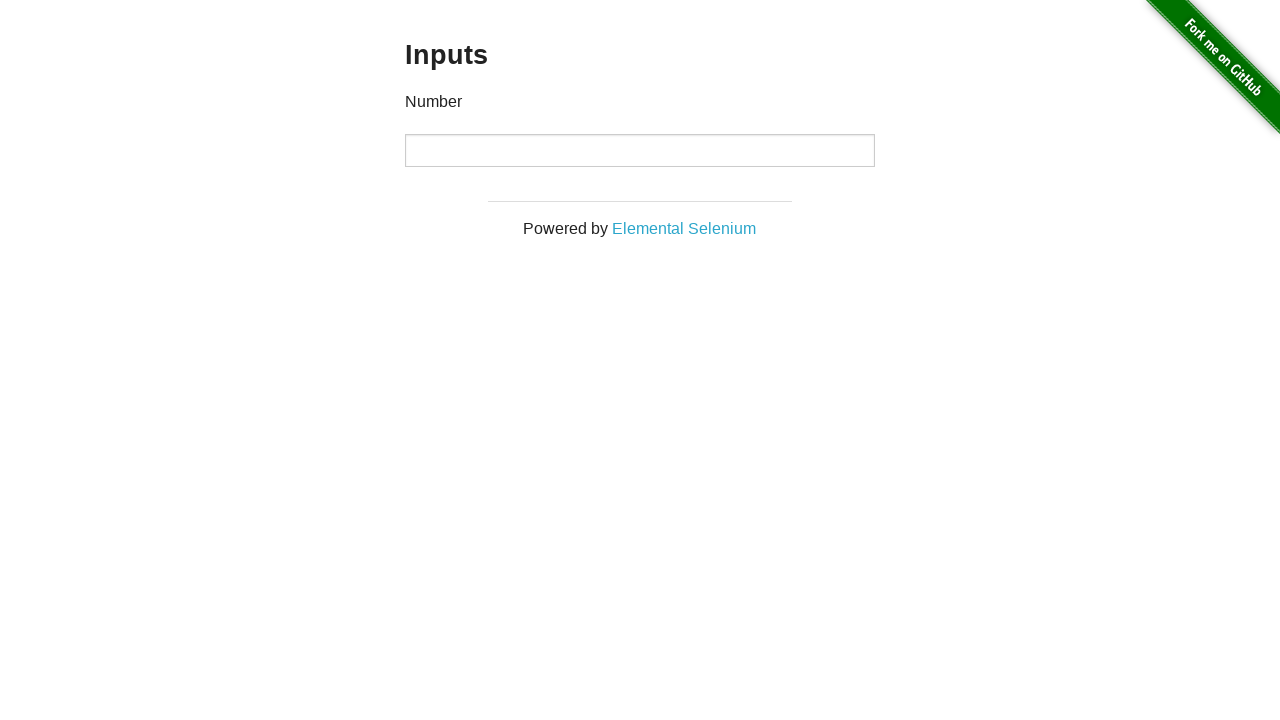

Entered '12345' into the number input field on input[type='number']
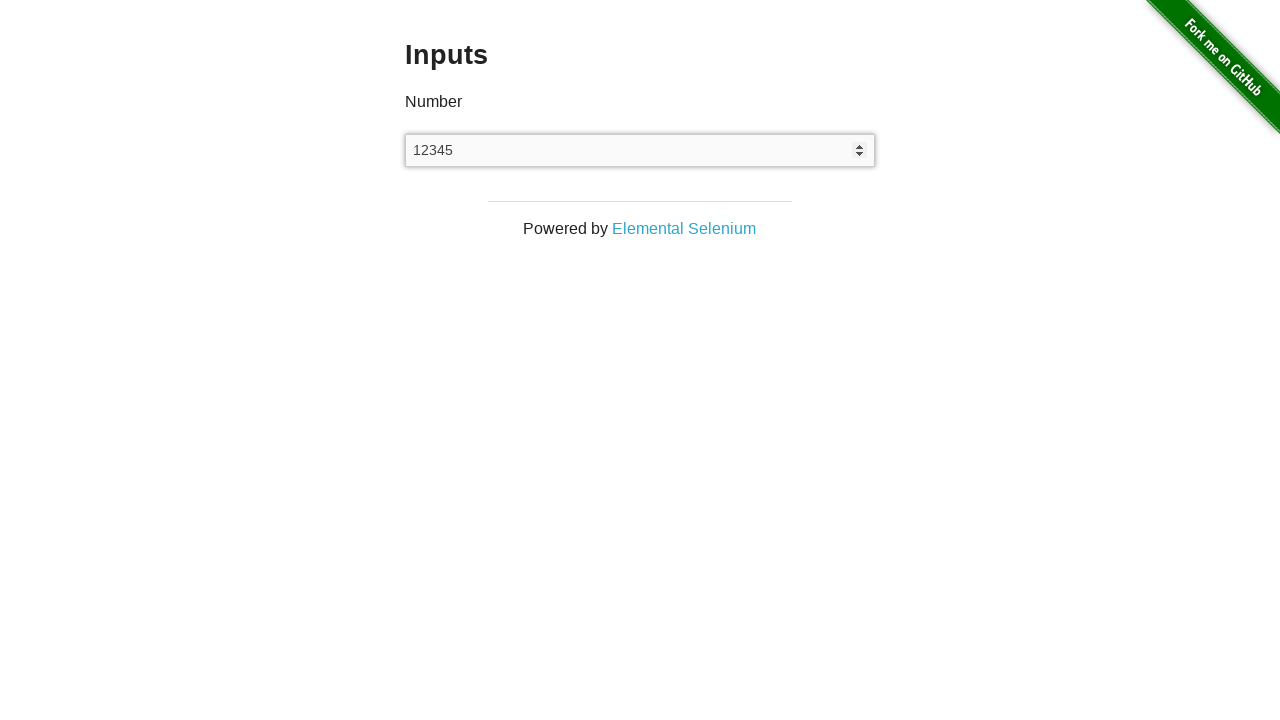

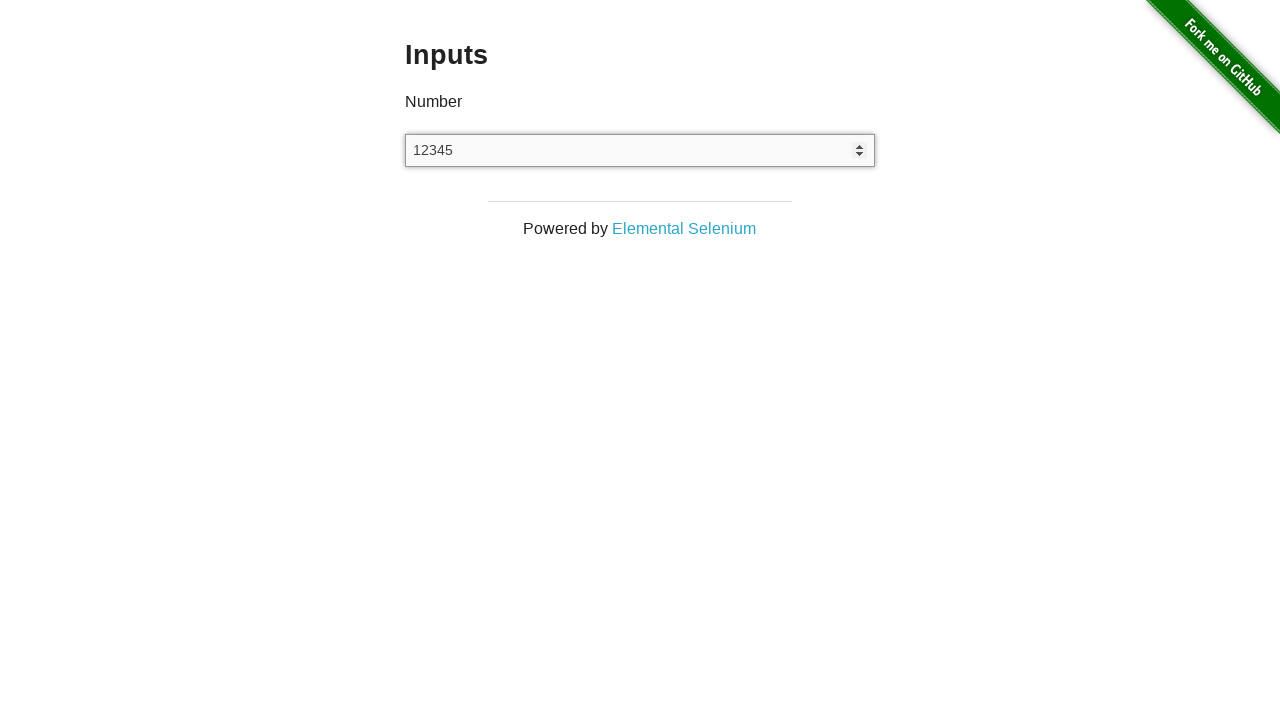